Tests React searchable dropdown by typing and selecting countries

Starting URL: https://react.semantic-ui.com/maximize/dropdown-example-search-selection/

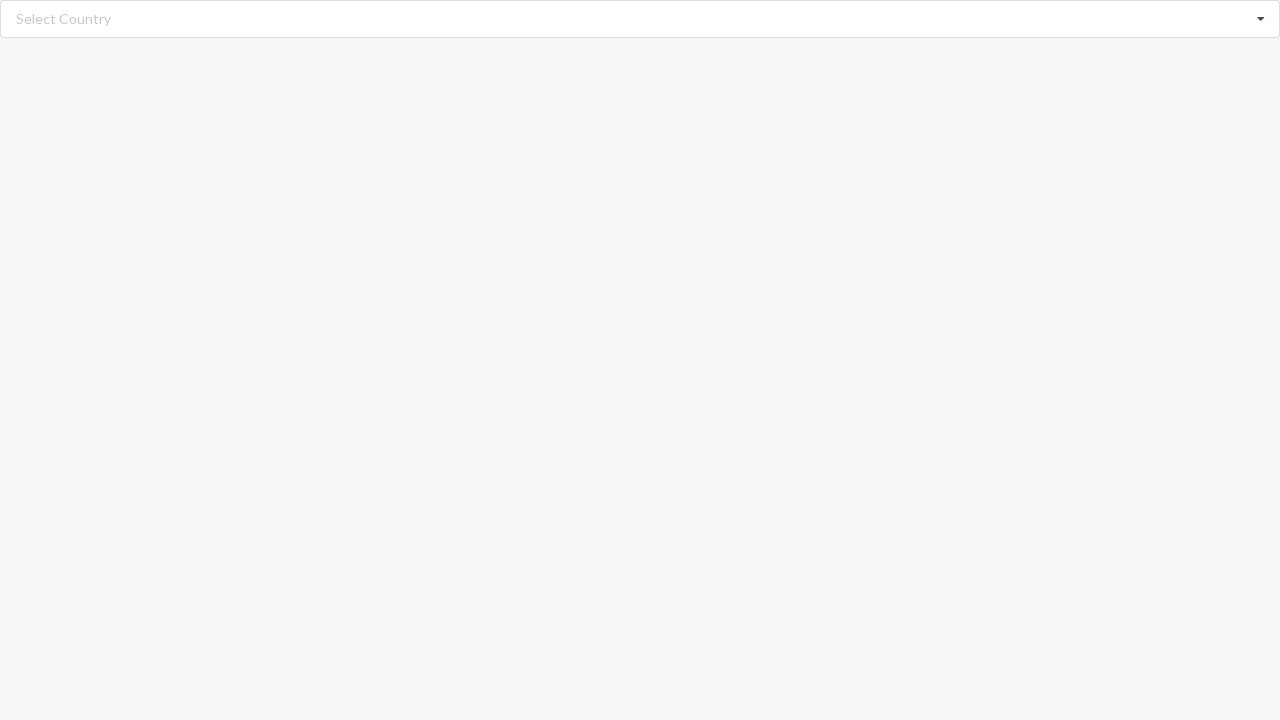

Filled search input with 'Belgium' on //input[@class='search']
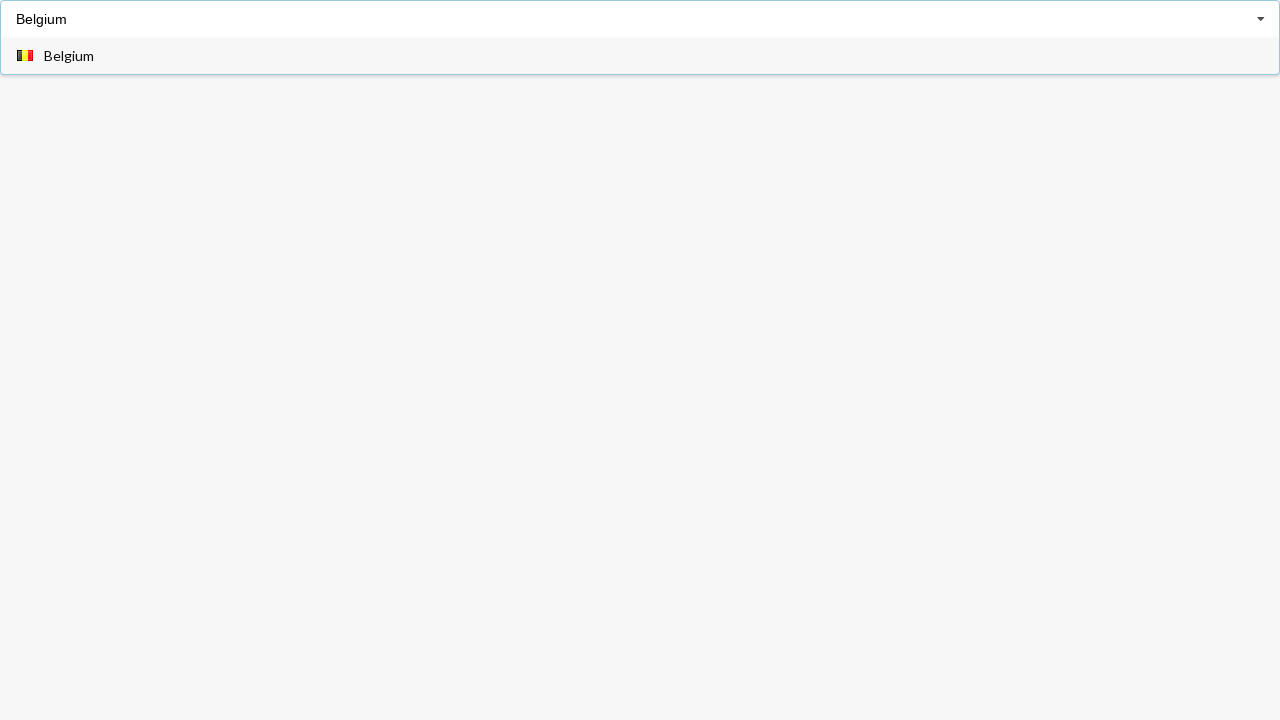

Clicked Belgium option from dropdown at (69, 56) on xpath=//div[@role='option']/span[text()='Belgium']
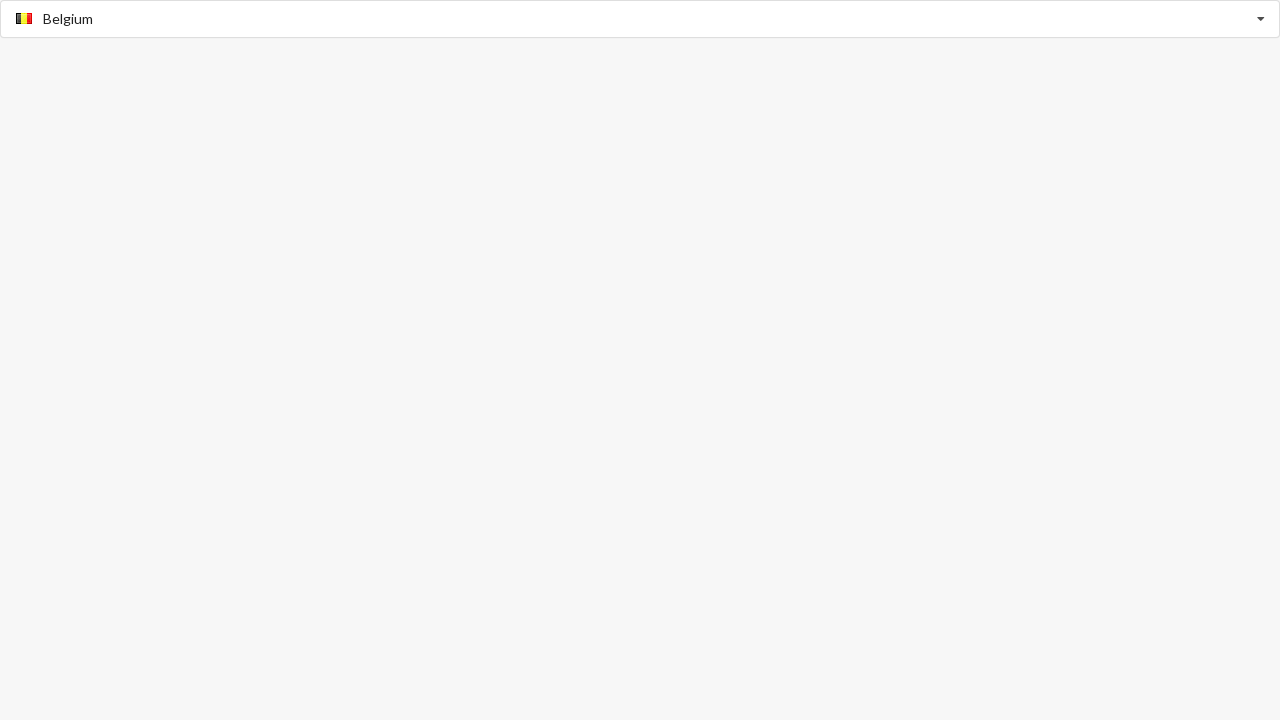

Clicked dropdown icon to open dropdown at (1261, 19) on xpath=//i[@class='dropdown icon']
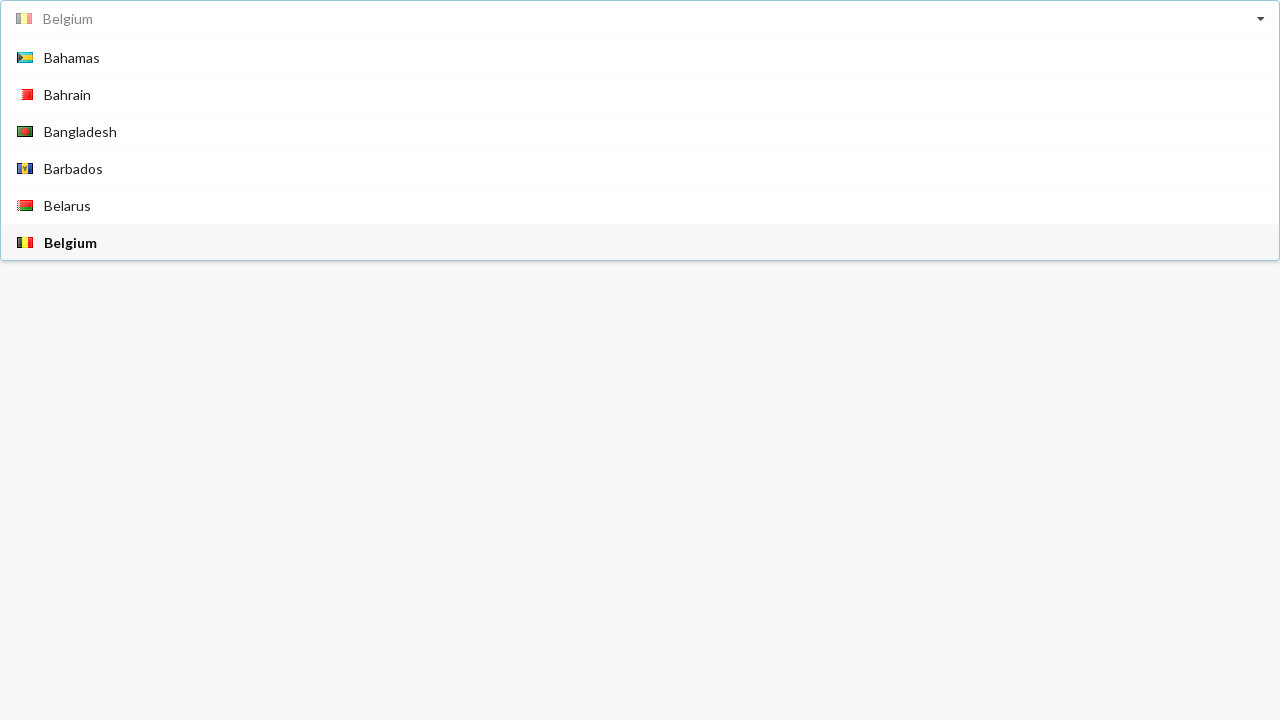

Filled search input with 'Benin' on //input[@class='search']
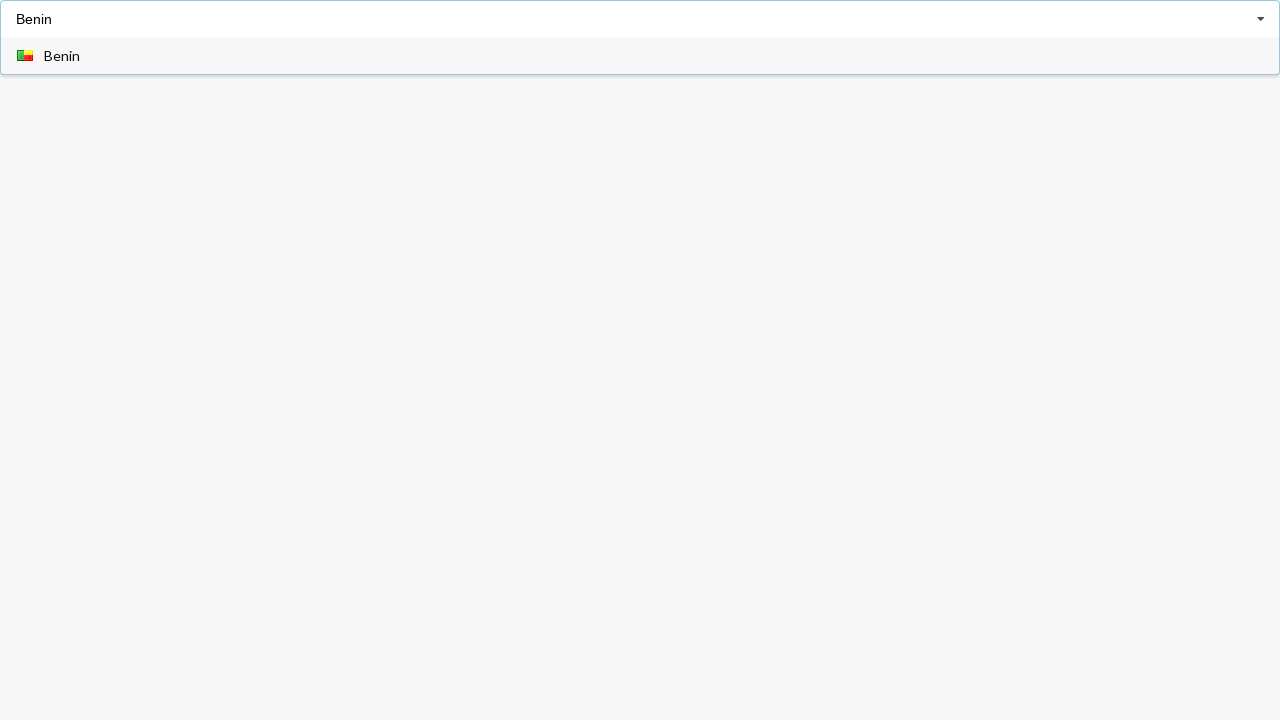

Clicked Benin option from dropdown at (62, 56) on xpath=//div[@role='option']/span[text()='Benin']
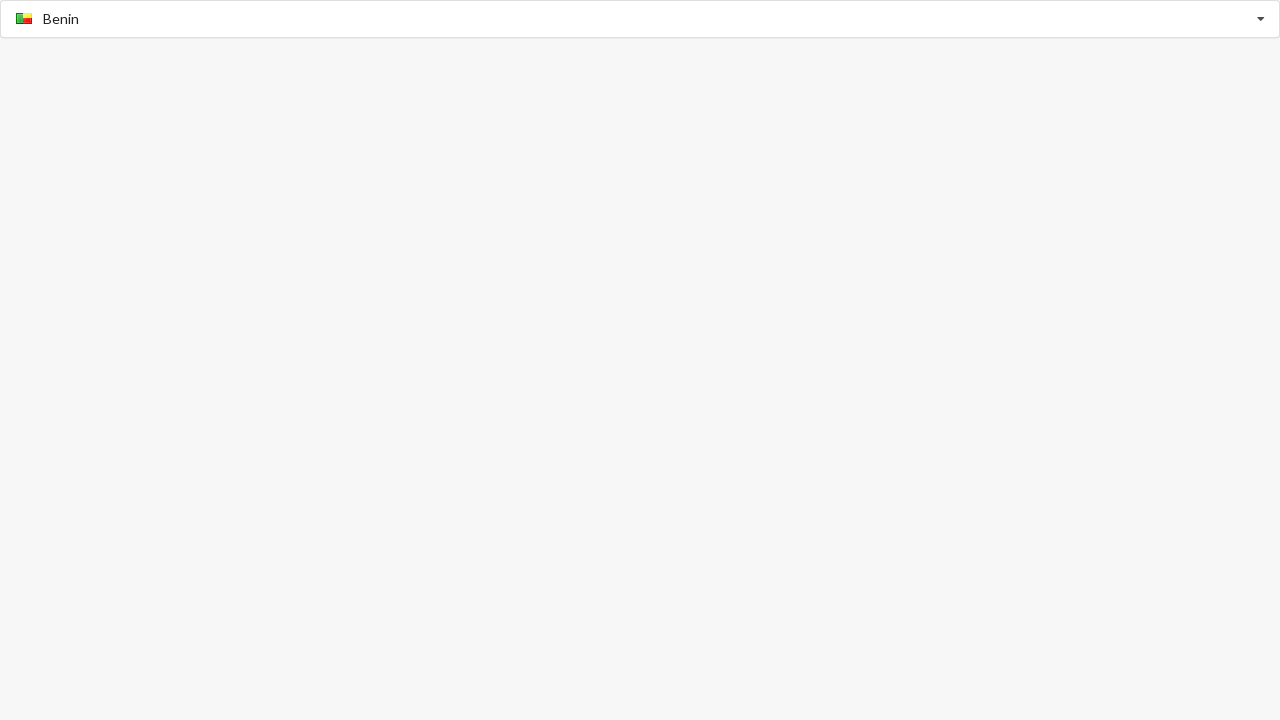

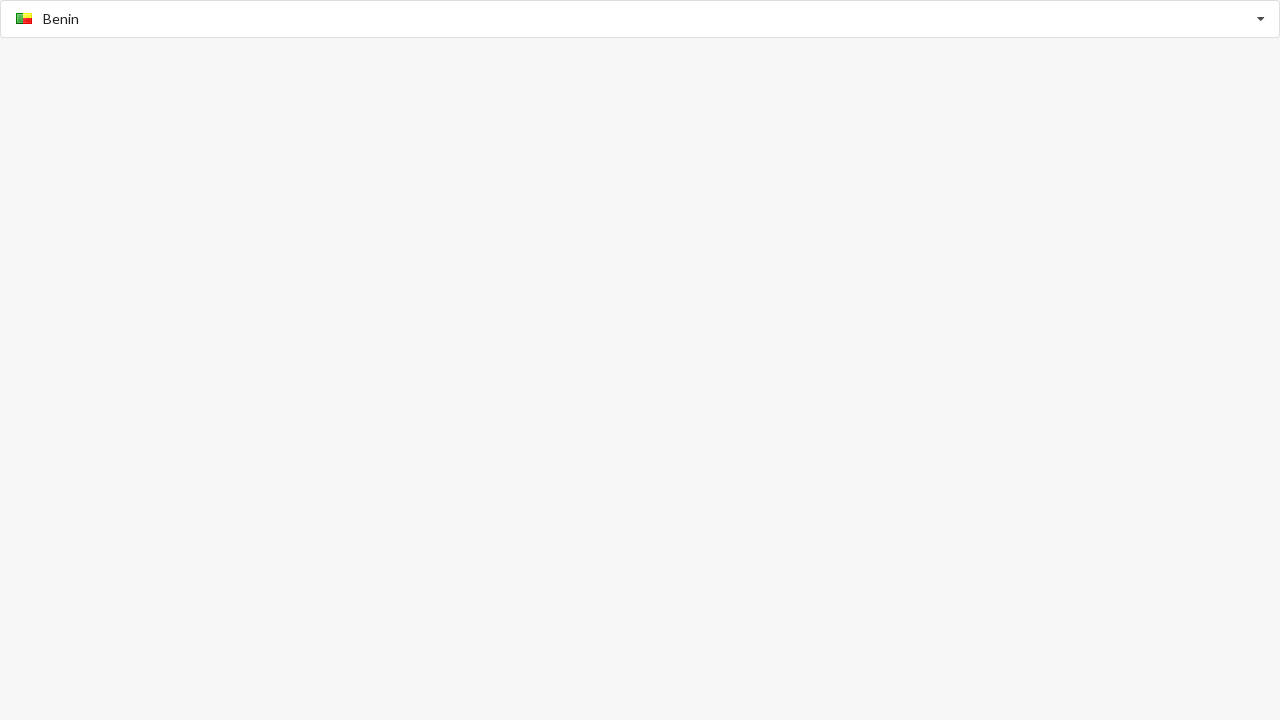